Tests the Playwright documentation homepage by verifying the page title contains "Playwright", checking the "Get Started" link has the correct href attribute, clicking it, and verifying navigation to the intro page.

Starting URL: https://playwright.dev

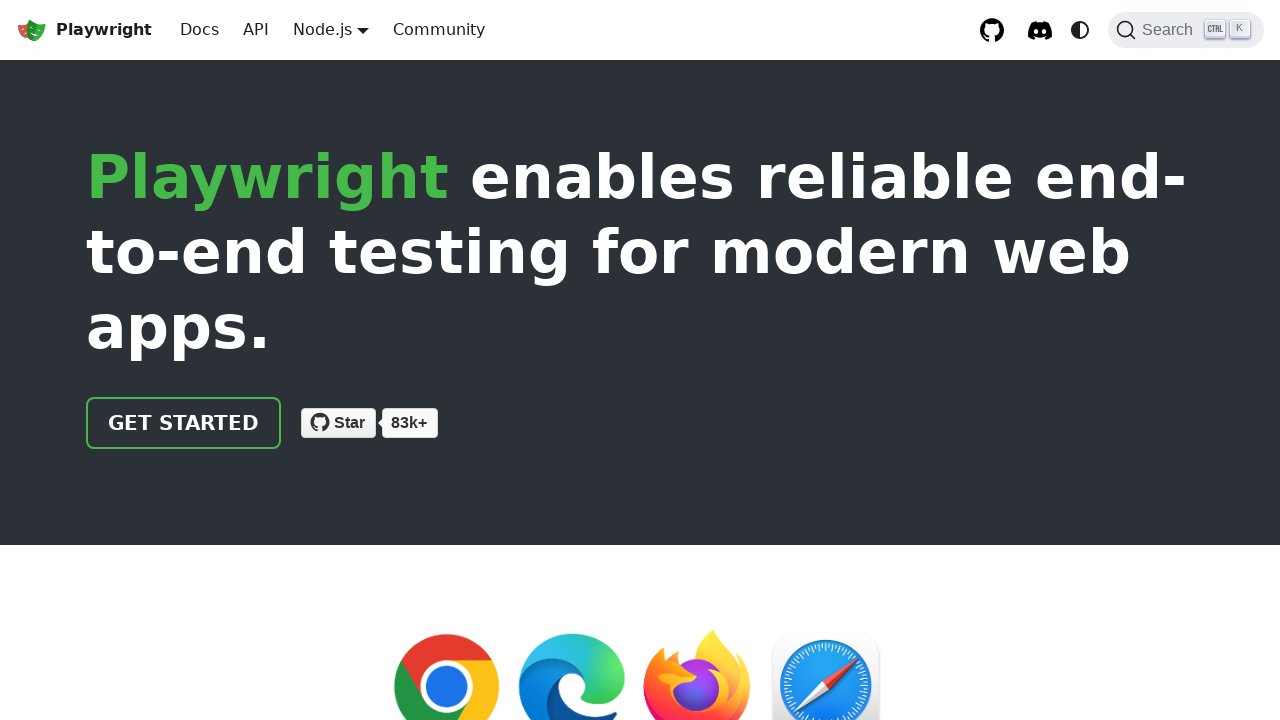

Verified page title contains 'Playwright'
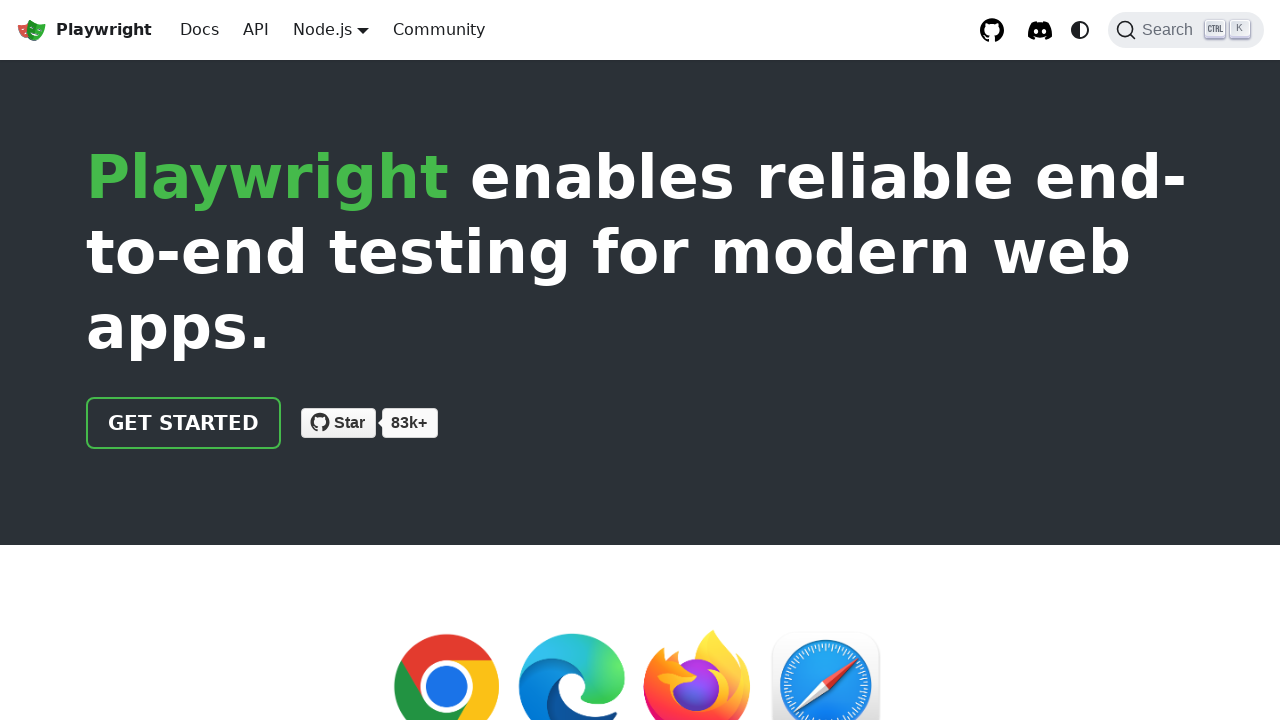

Located the 'Get Started' link
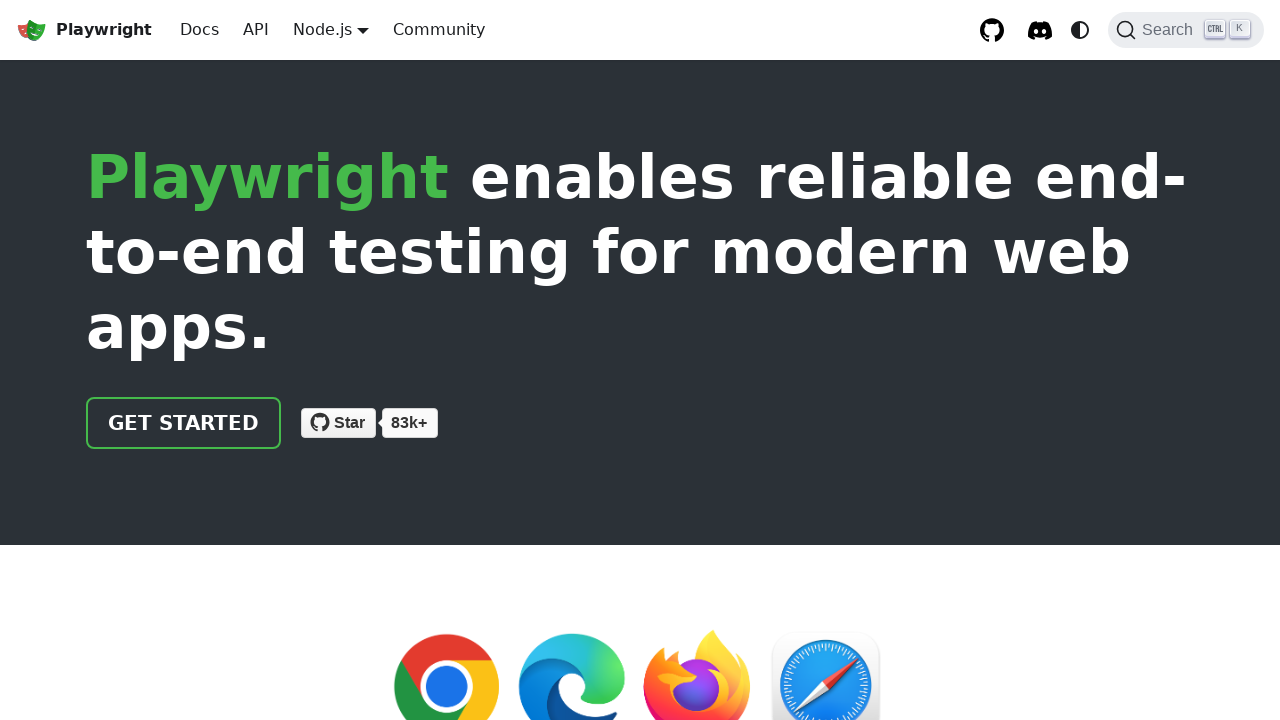

Verified 'Get Started' link has href attribute '/docs/intro'
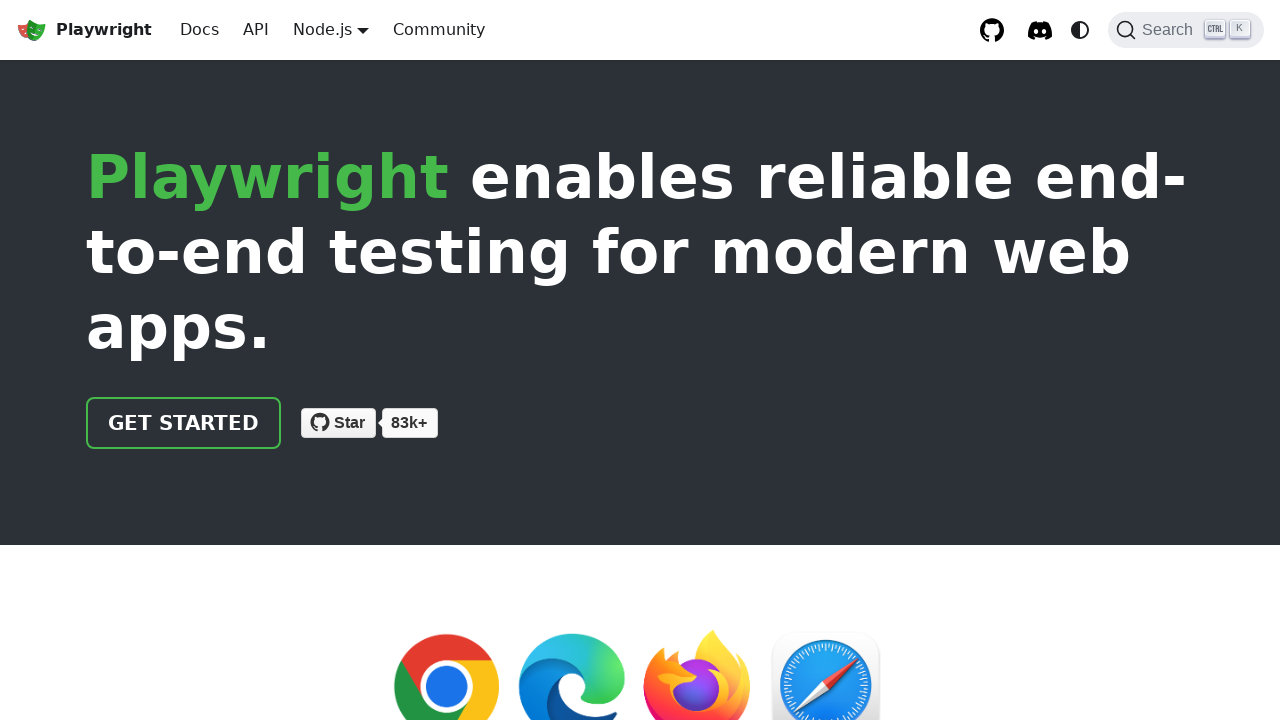

Clicked the 'Get Started' link at (184, 423) on text=Get Started
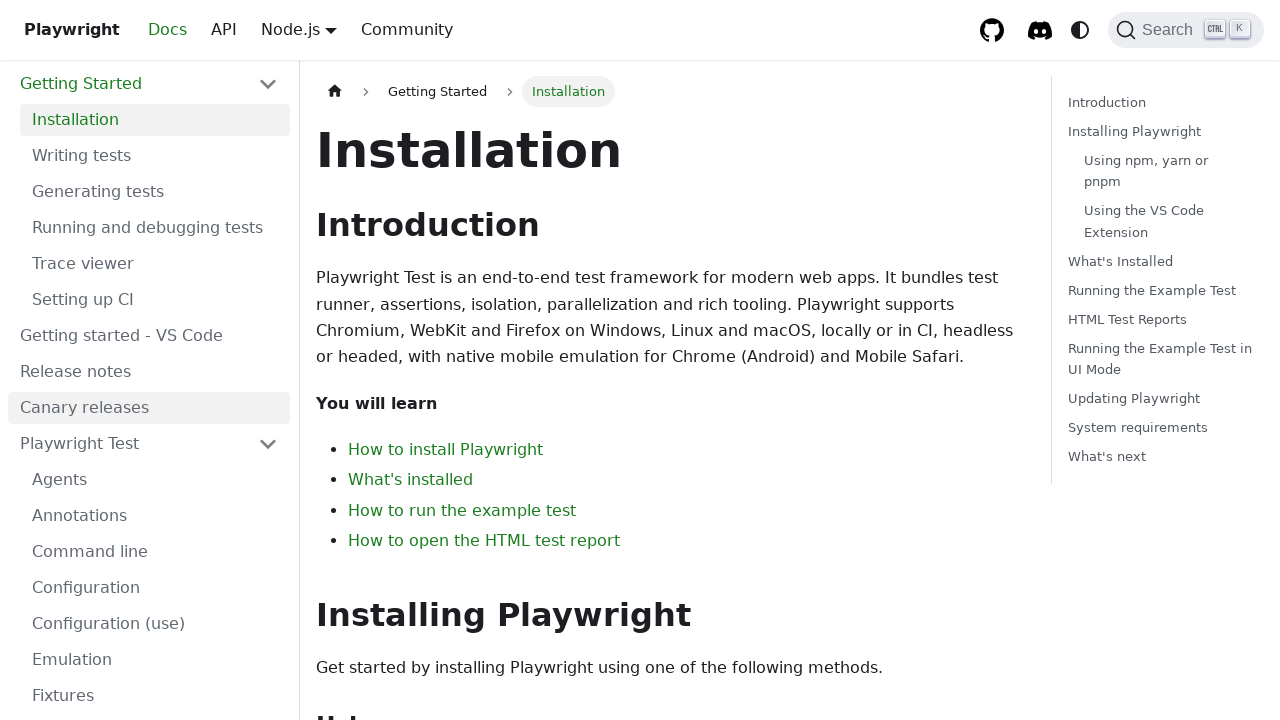

Verified navigation to intro page - URL contains 'intro'
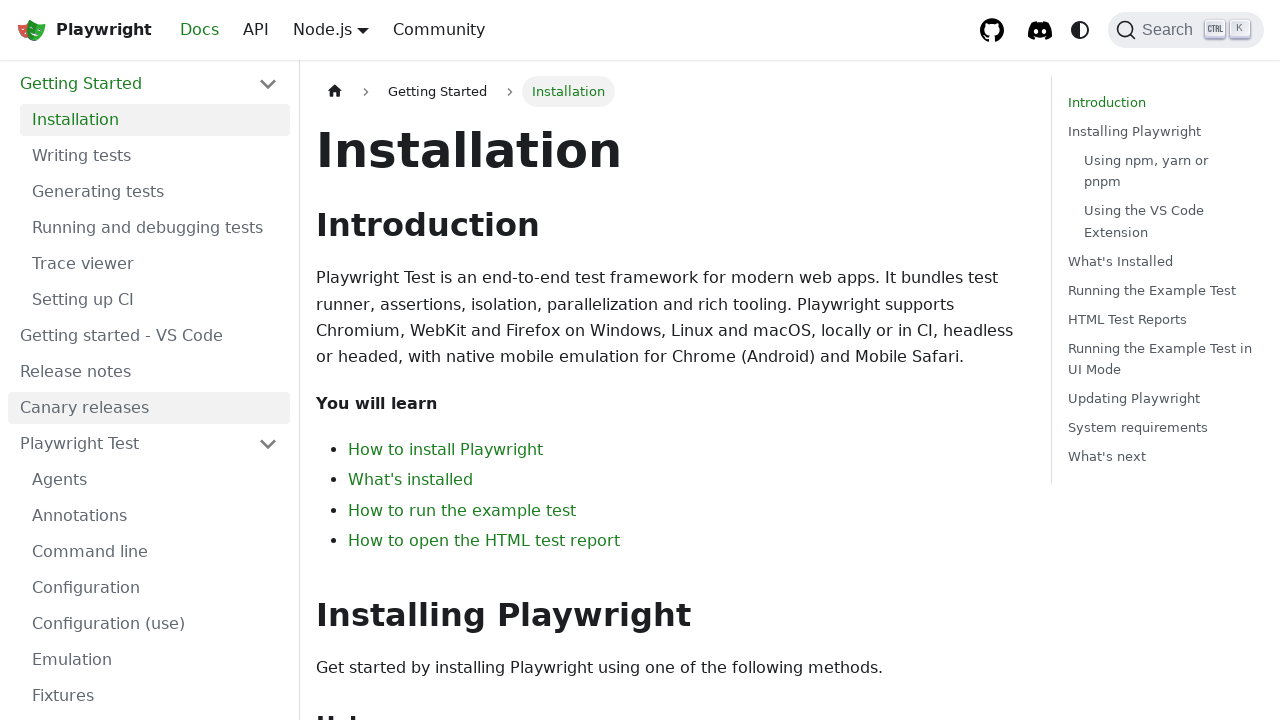

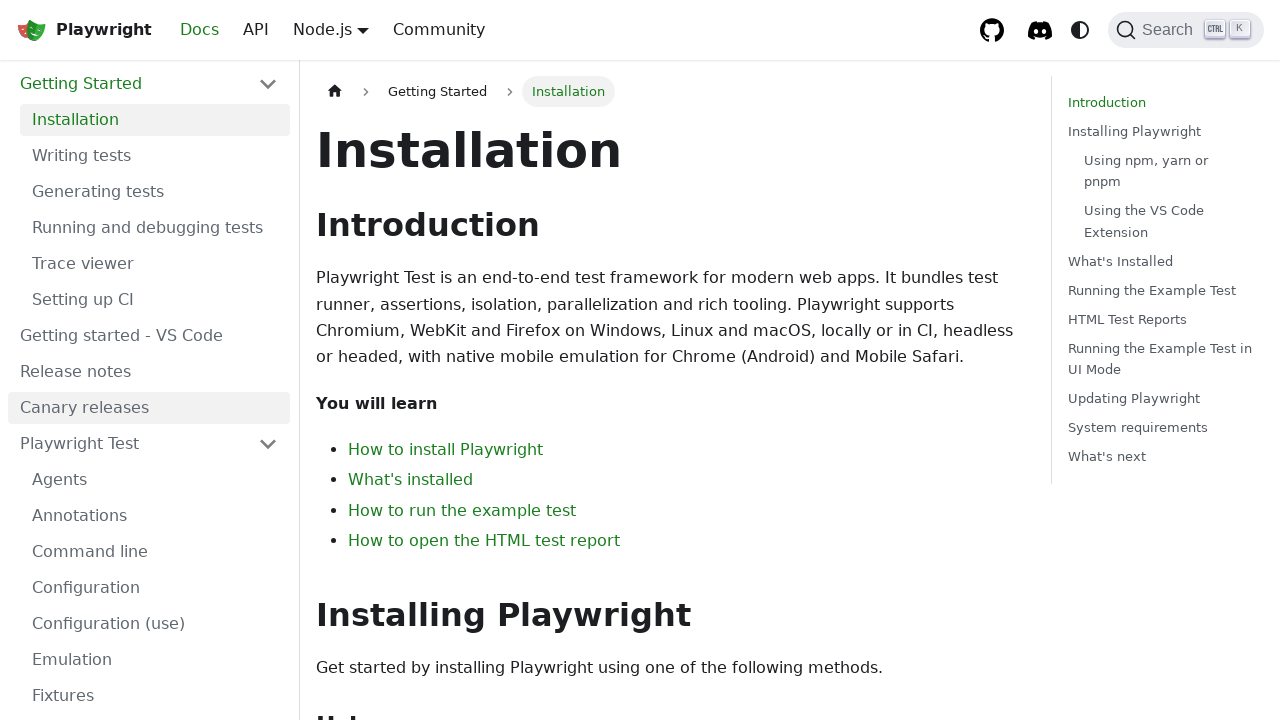